Tests a web form by entering text into a text box, submitting the form, and verifying the success message is displayed

Starting URL: https://www.selenium.dev/selenium/web/web-form.html

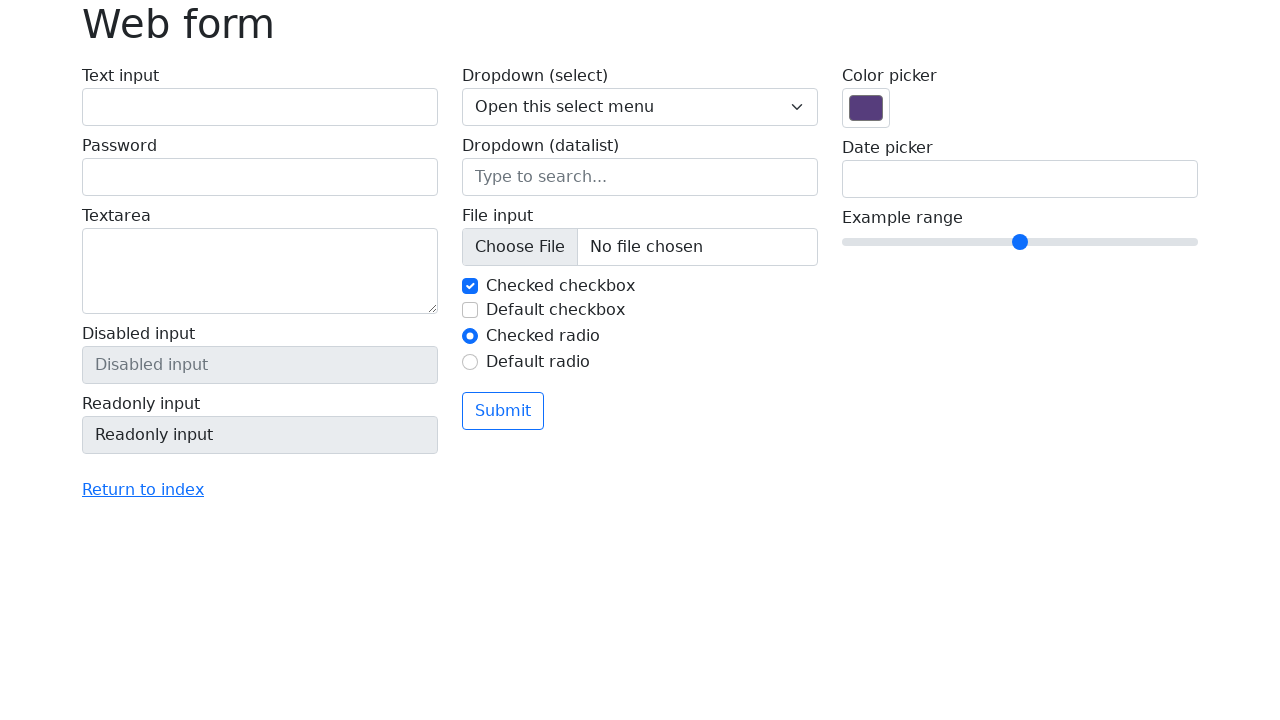

Filled text box with 'Selenium' on input[name='my-text']
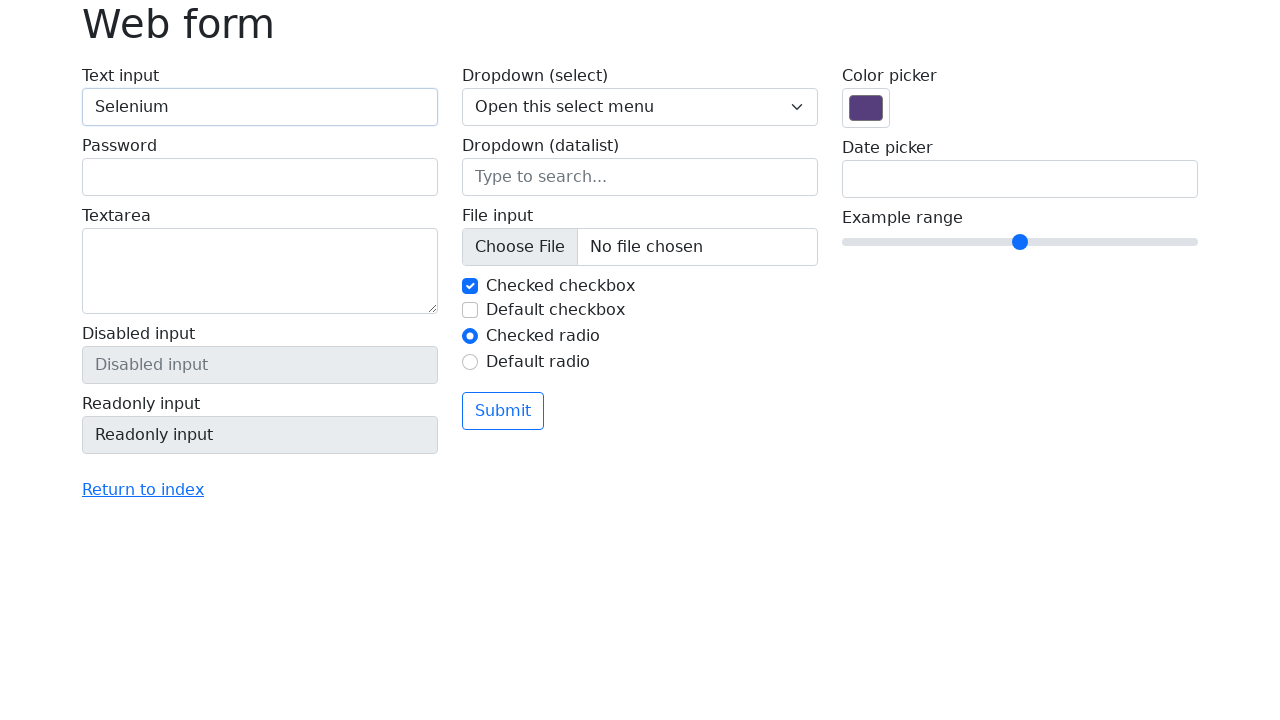

Clicked the submit button at (503, 411) on .btn
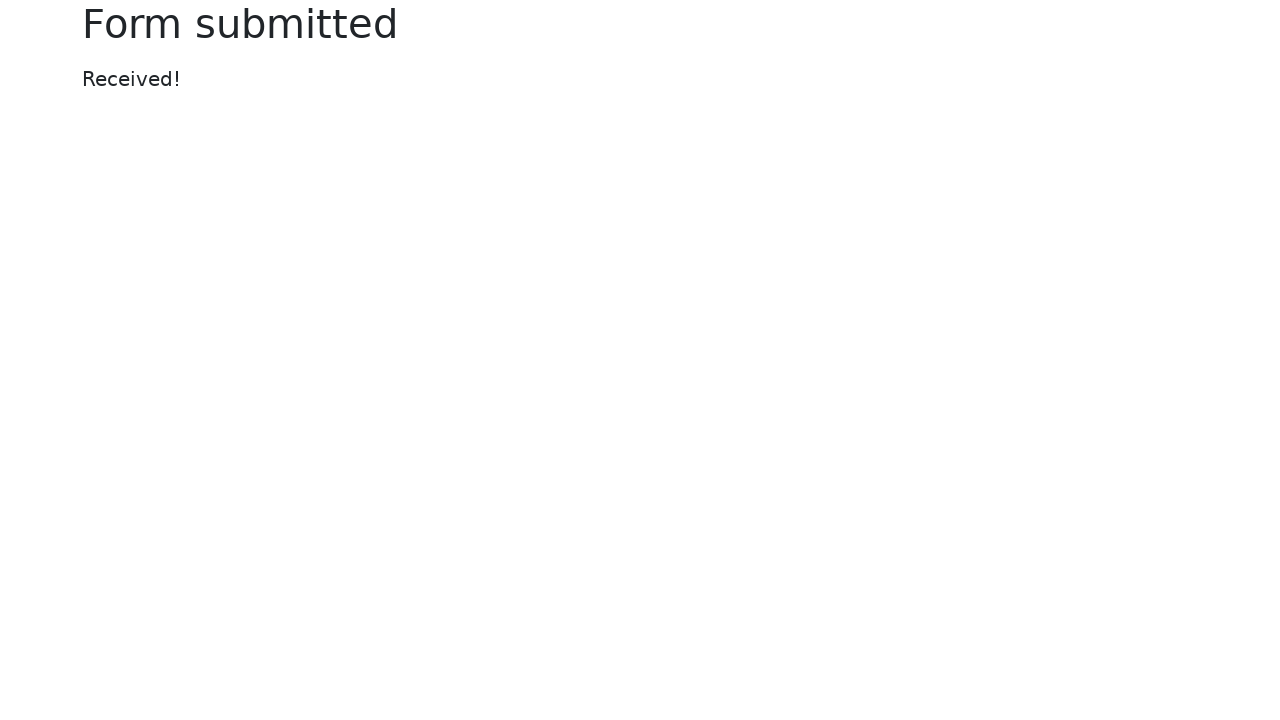

Success message element loaded
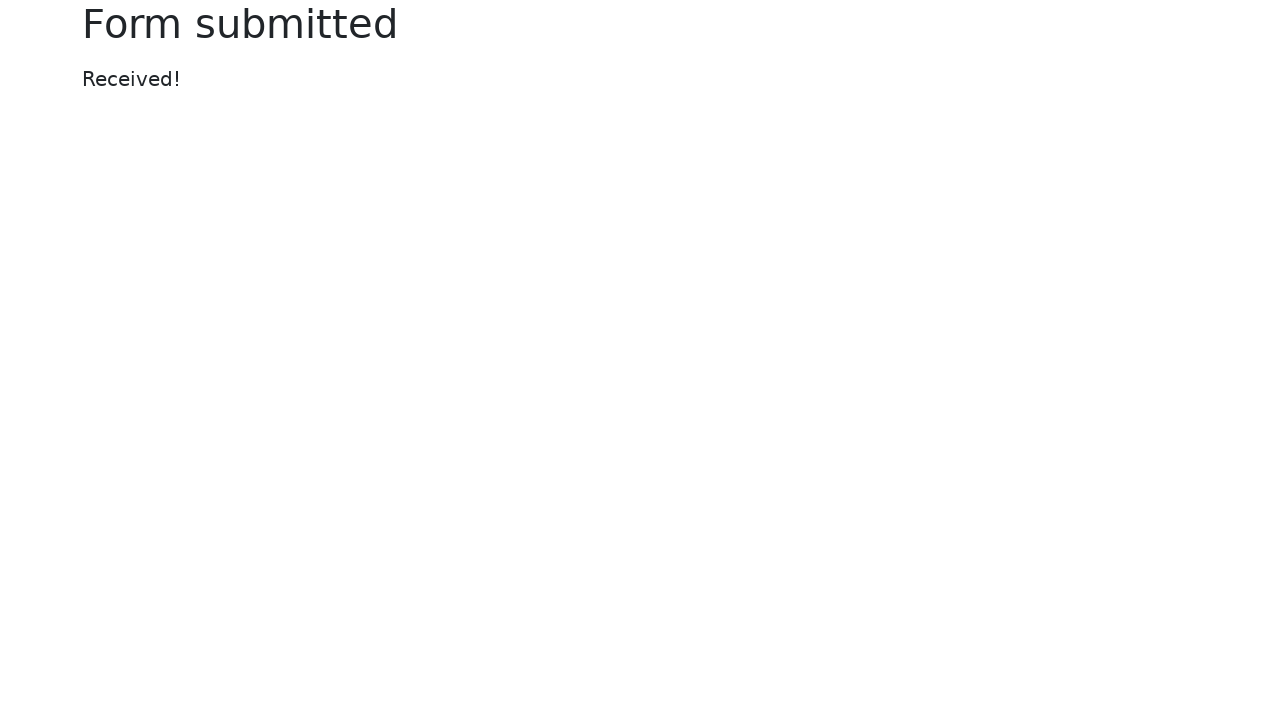

Located the success message element
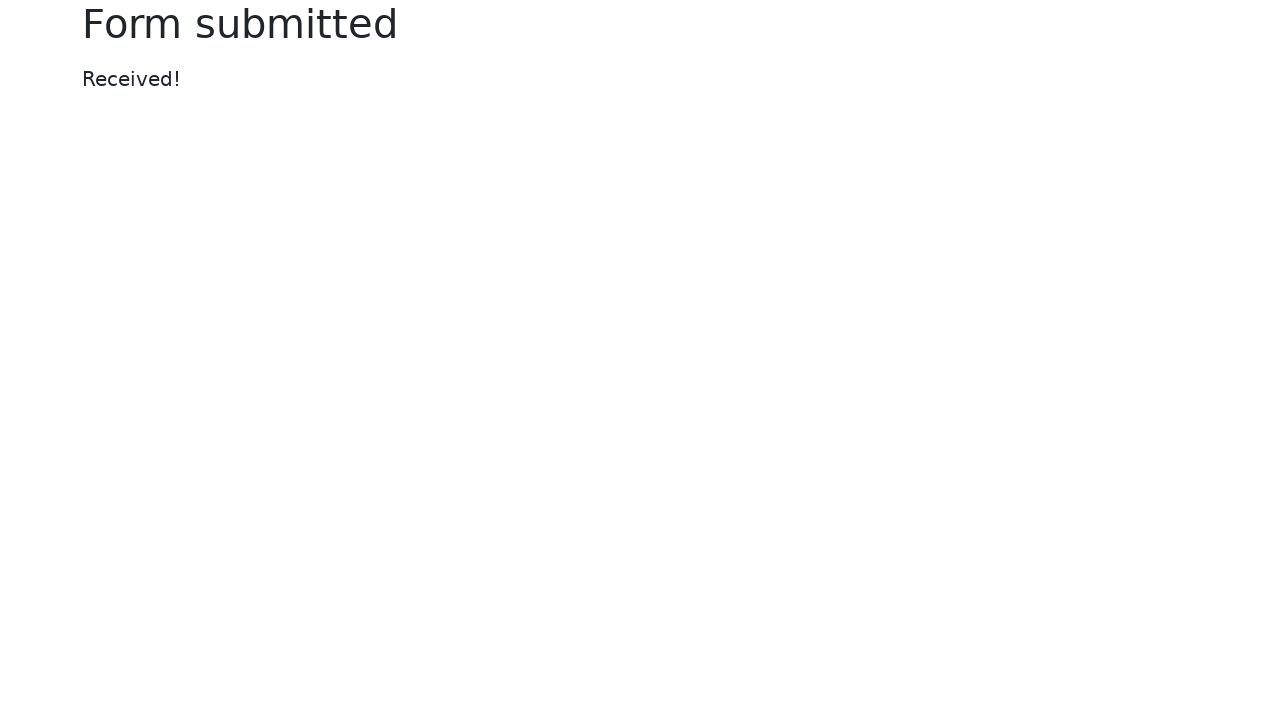

Verified success message displays 'Received!'
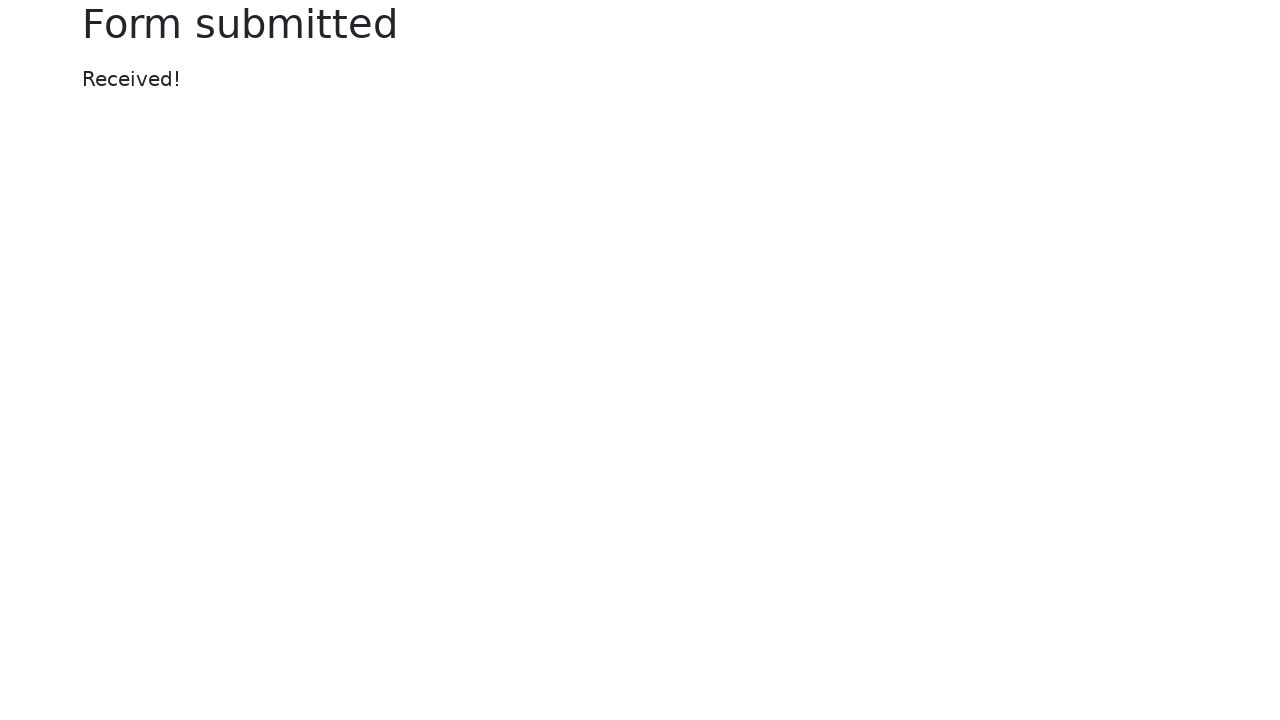

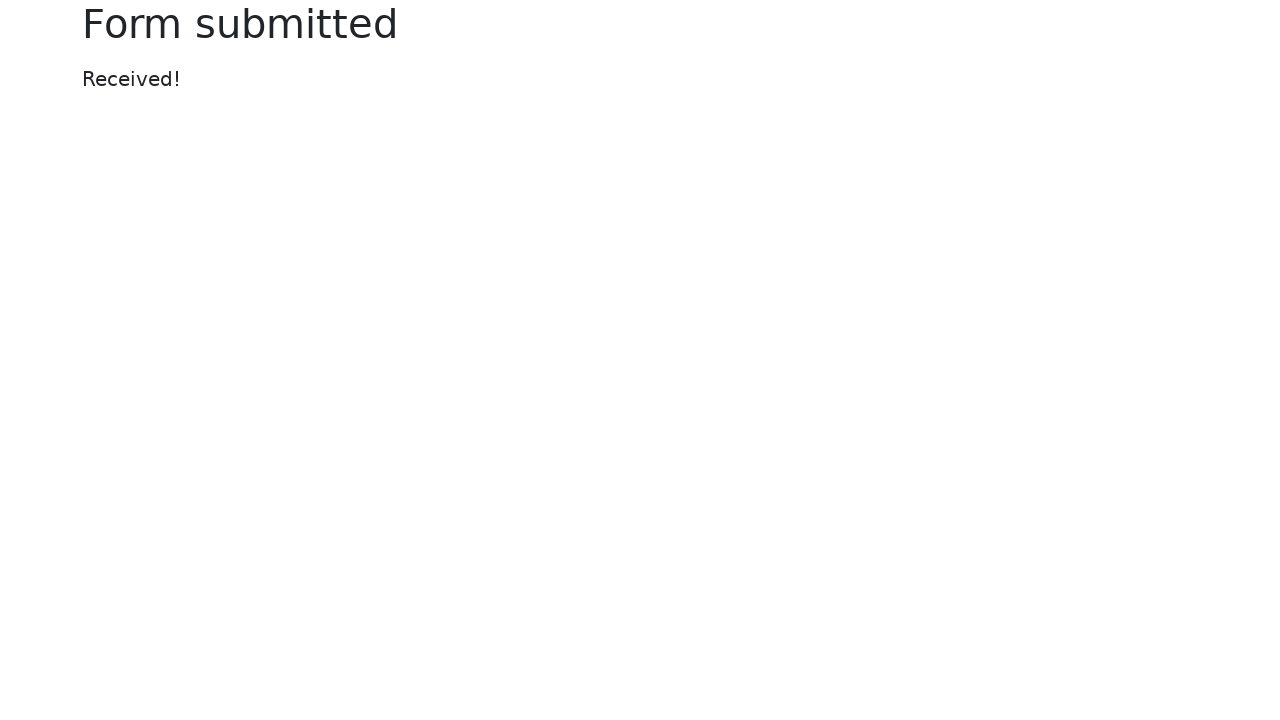